Tests clicking on the track order link in the header navigation

Starting URL: https://www.clarksstores.bh/

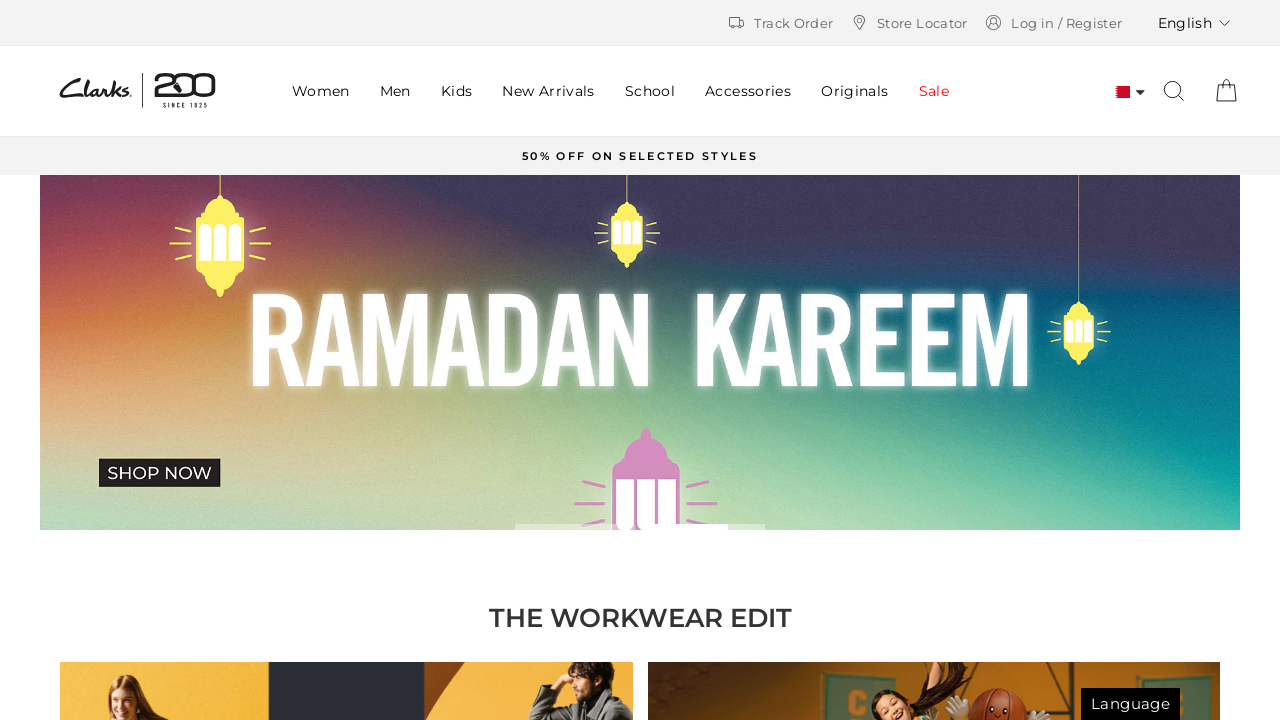

Clicked on track order link in header navigation at (779, 23) on .new-header__top-links-list-item
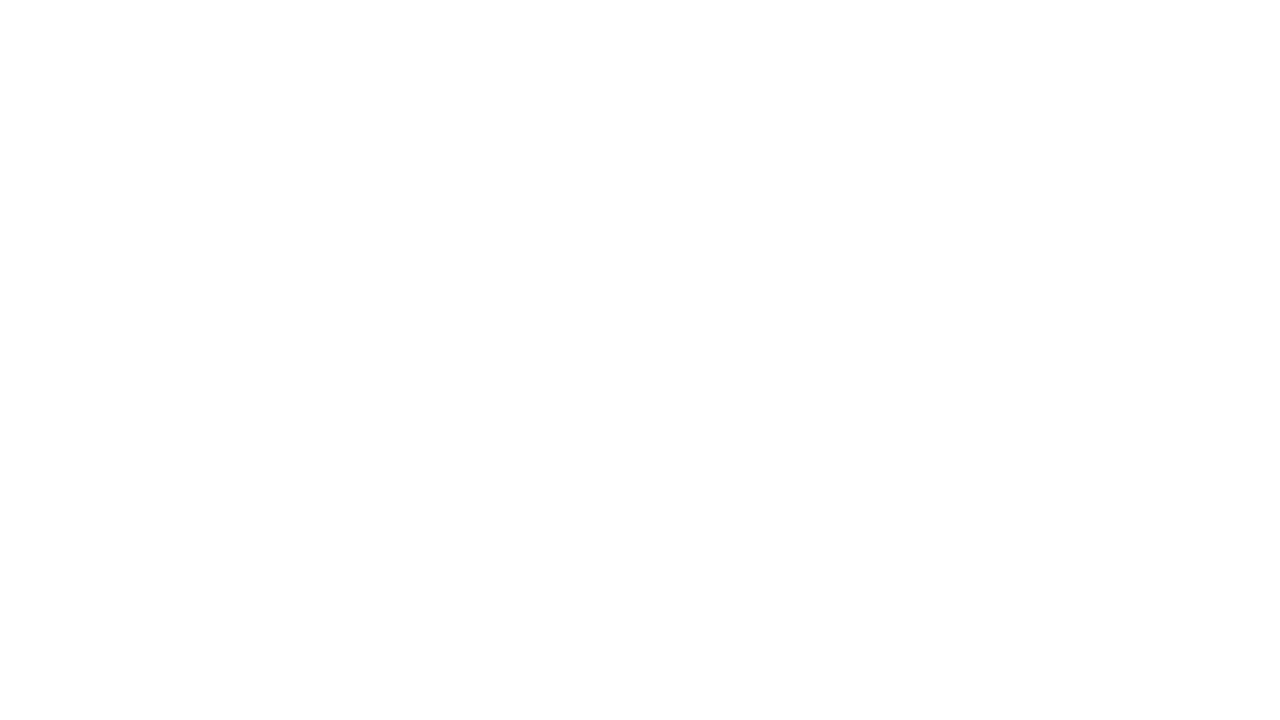

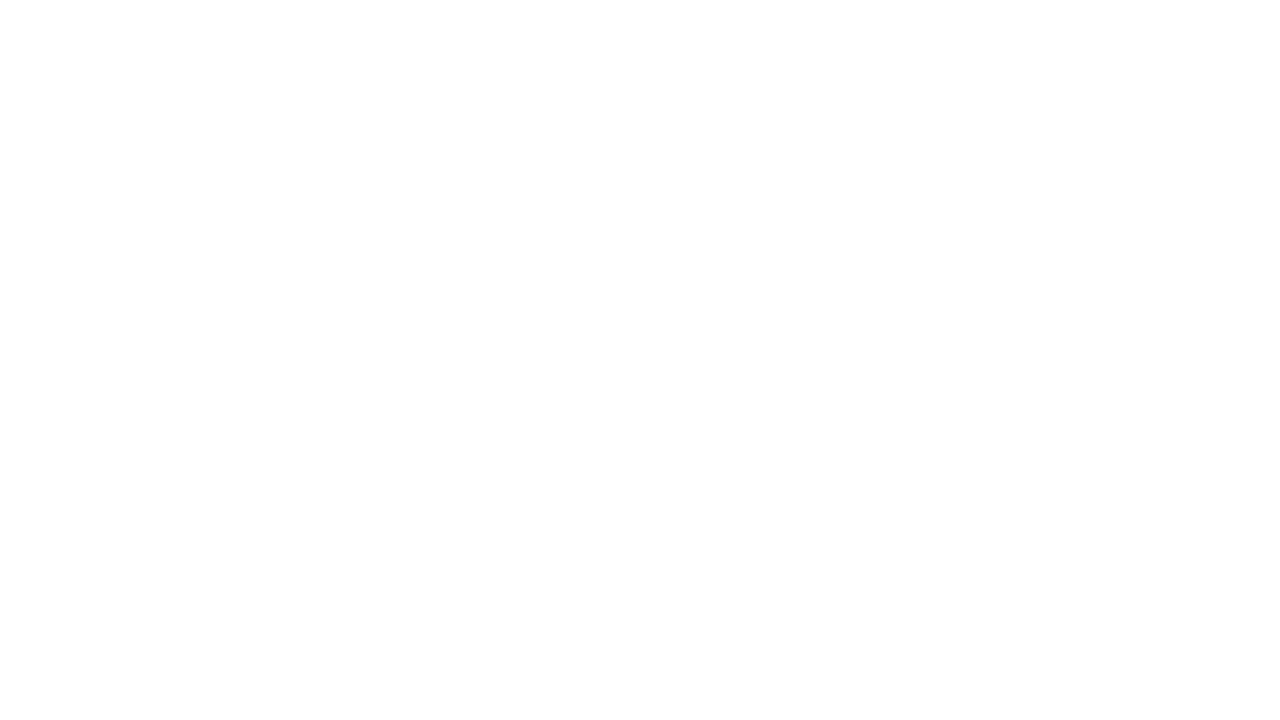